Tests JavaScript alert handling by clicking a button that triggers an alert, accepting the alert, and verifying the result message is displayed correctly on the page.

Starting URL: http://the-internet.herokuapp.com/javascript_alerts

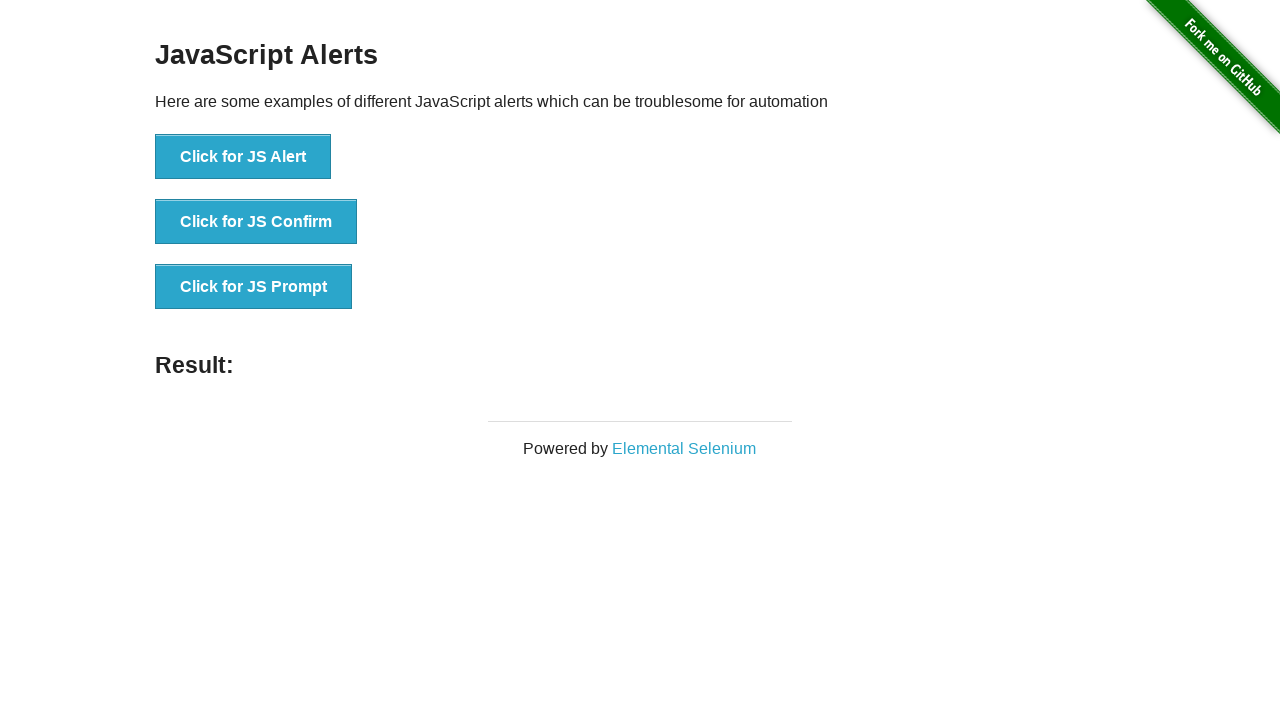

Clicked the first button to trigger JavaScript alert at (243, 157) on ul > li:nth-child(1) > button
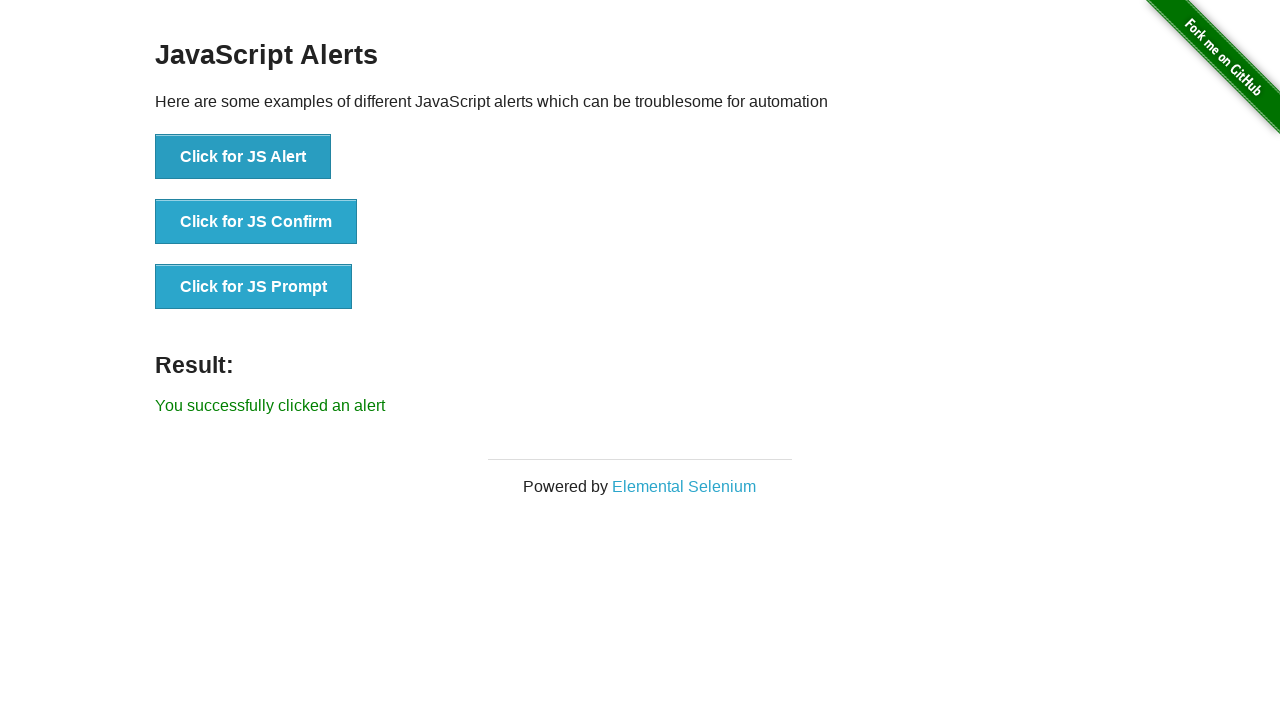

Set up dialog handler to accept alerts
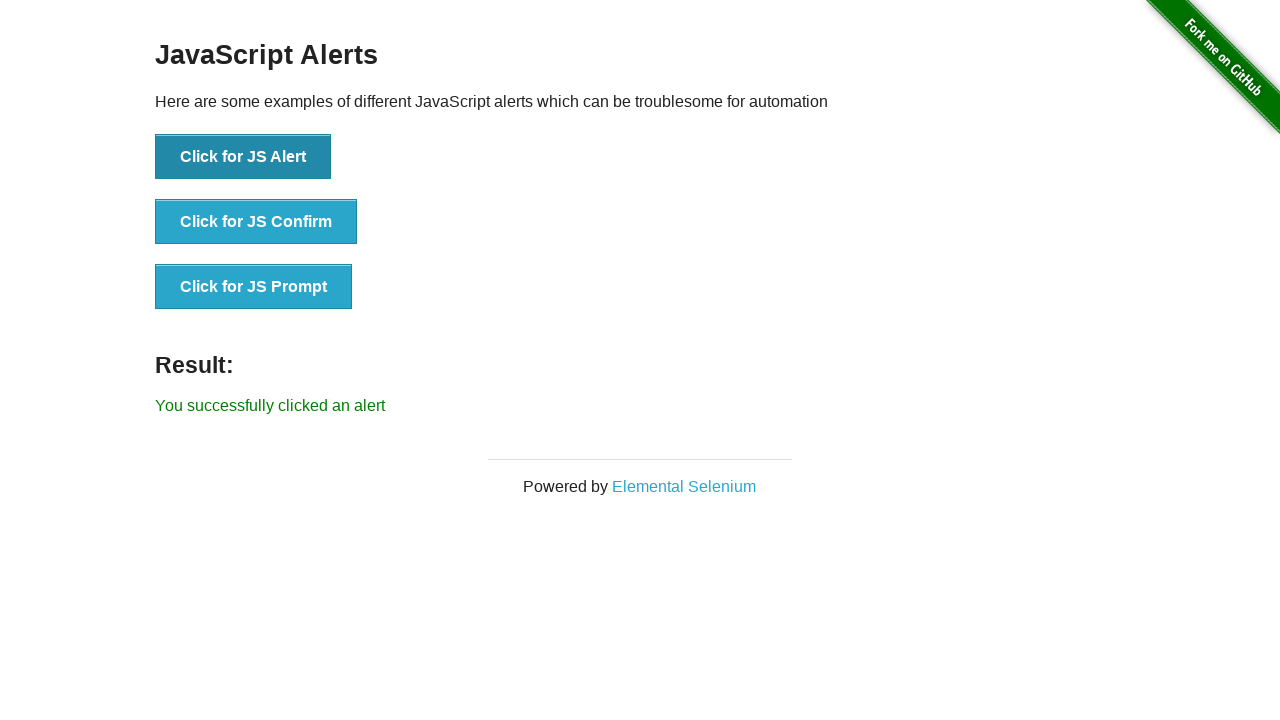

Clicked the first button again to trigger alert with handler active at (243, 157) on ul > li:nth-child(1) > button
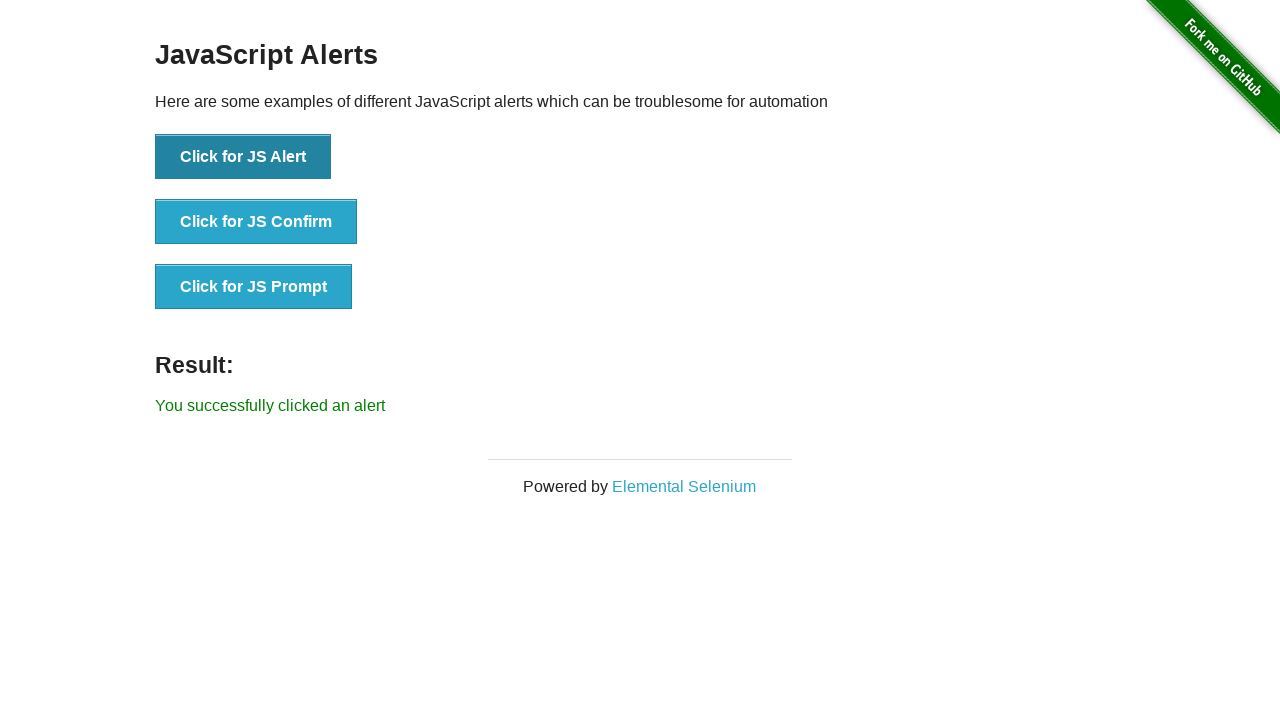

Retrieved result text from page
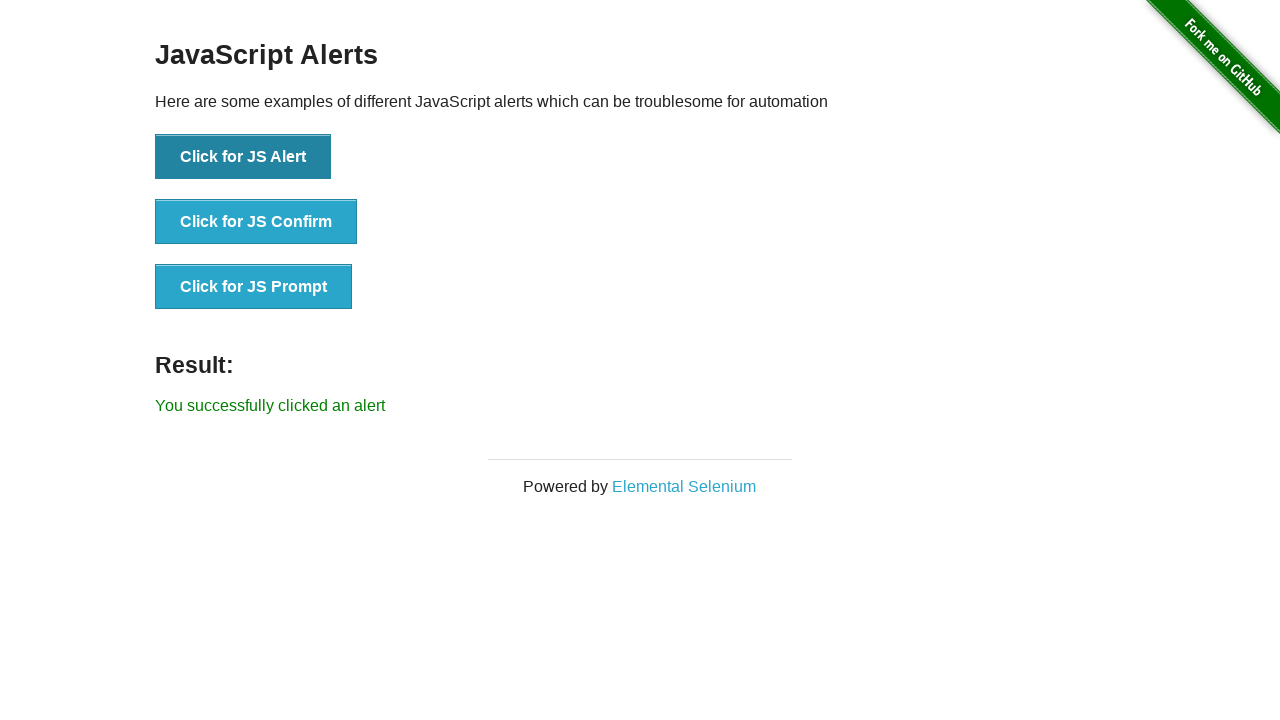

Verified result message displays 'You successfully clicked an alert'
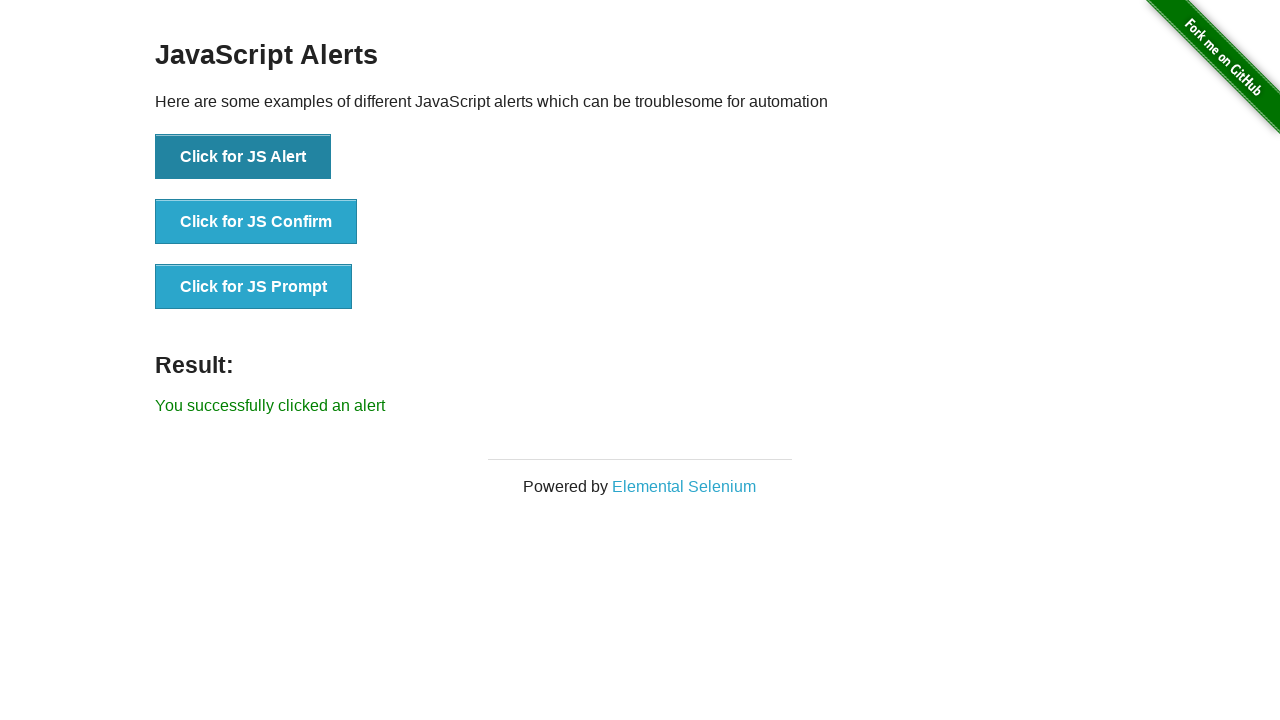

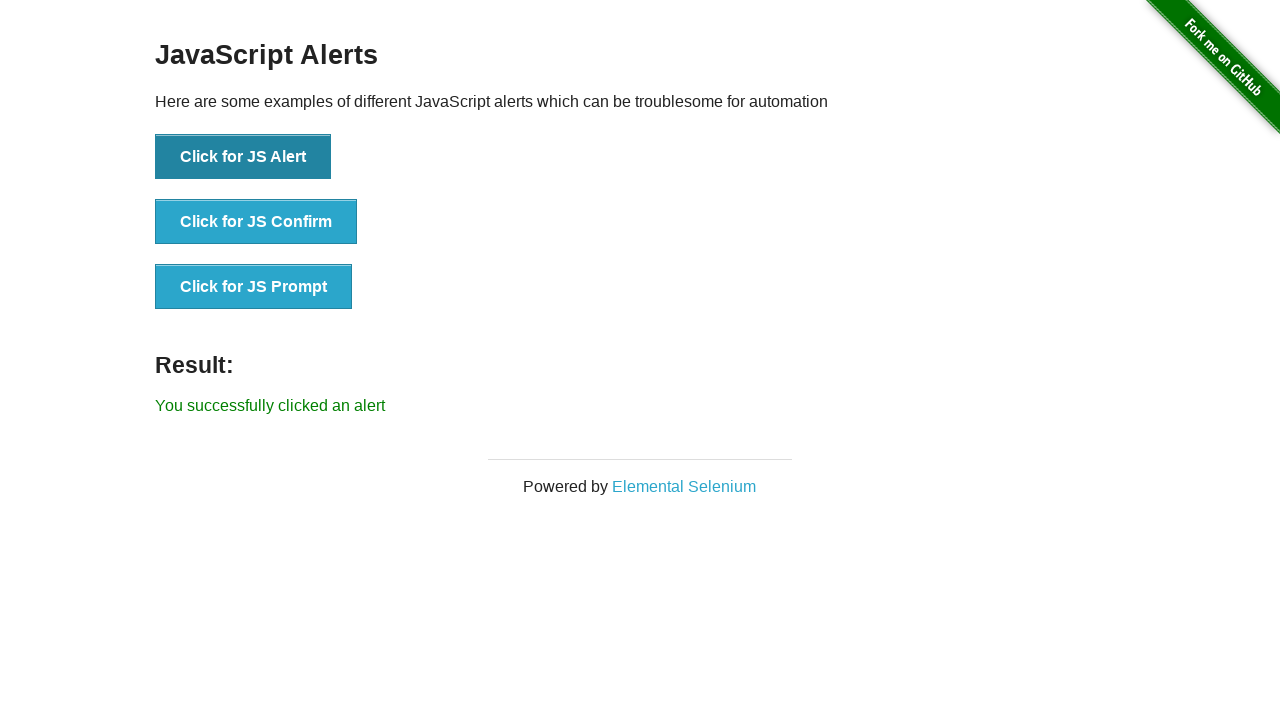